Navigates to a Selenium practice site and clicks on bicycle and hatchback checkboxes to test checkbox interaction functionality.

Starting URL: https://chandanachaitanya.github.io/selenium-practice-site/

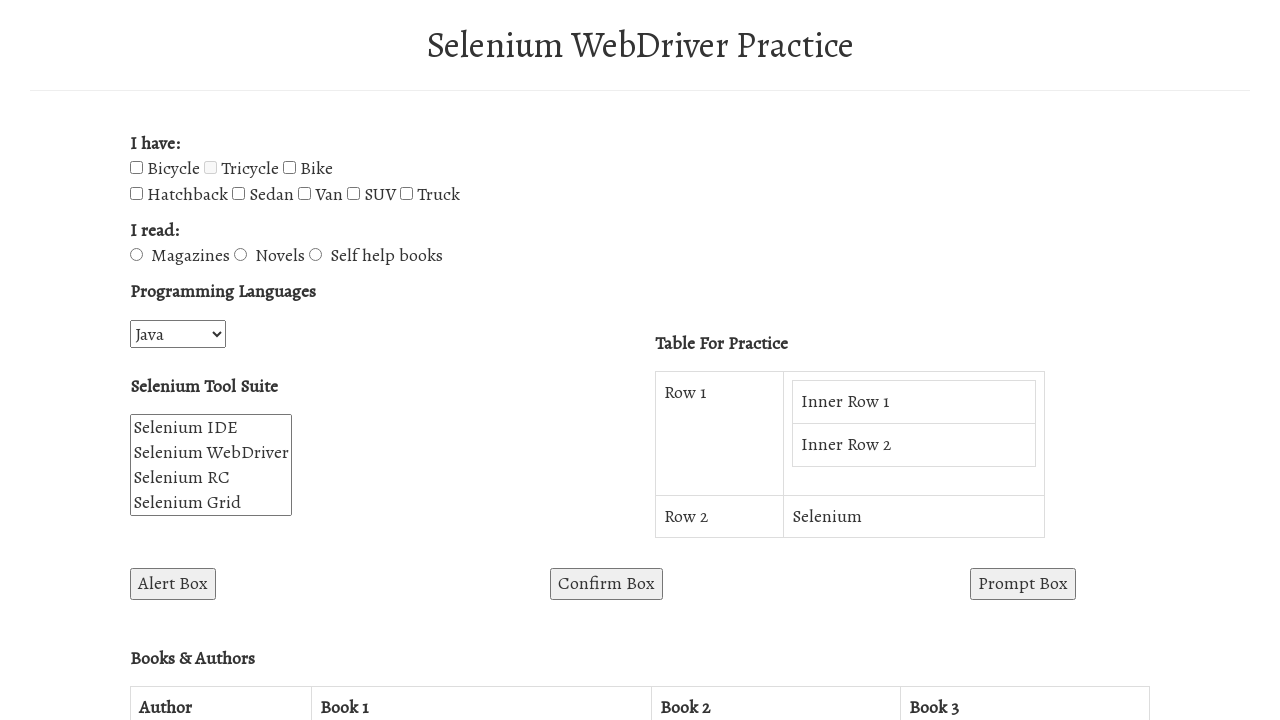

Navigated to Selenium practice site and waited for DOM to load
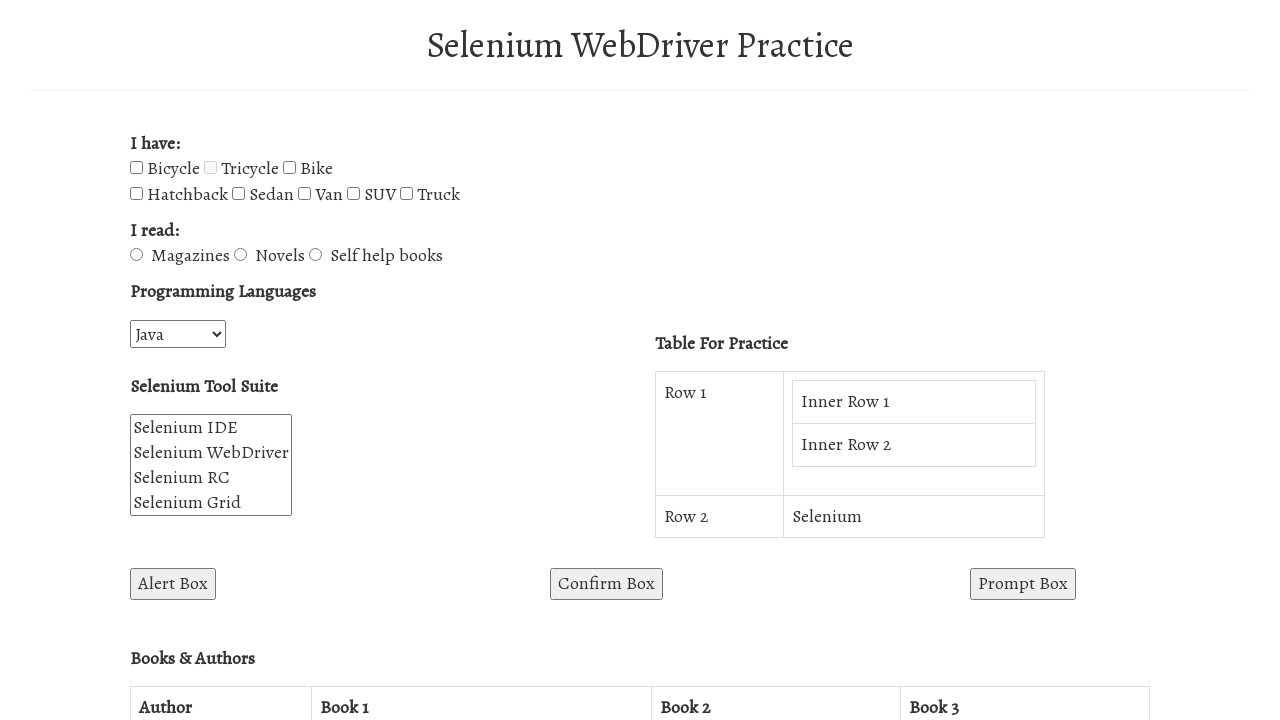

Clicked on bicycle checkbox at (136, 168) on #bicycle-checkbox
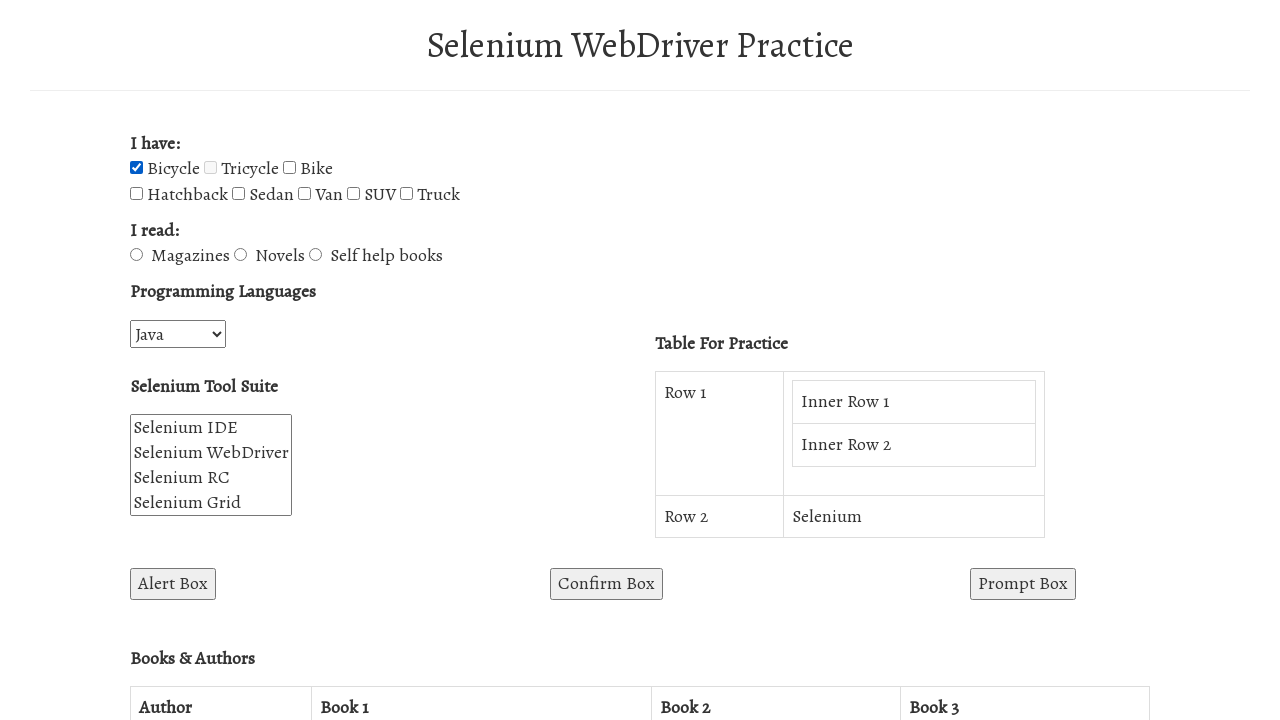

Clicked on hatchback checkbox at (136, 194) on #hatchback-checkbox
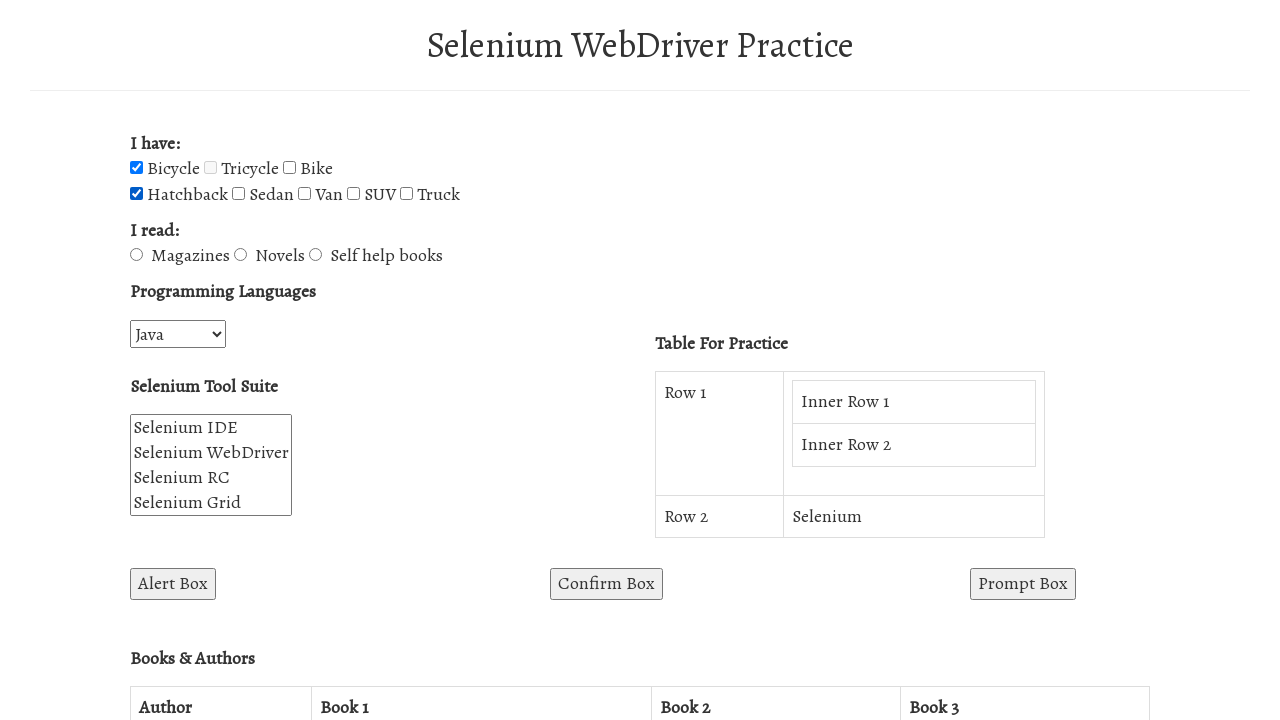

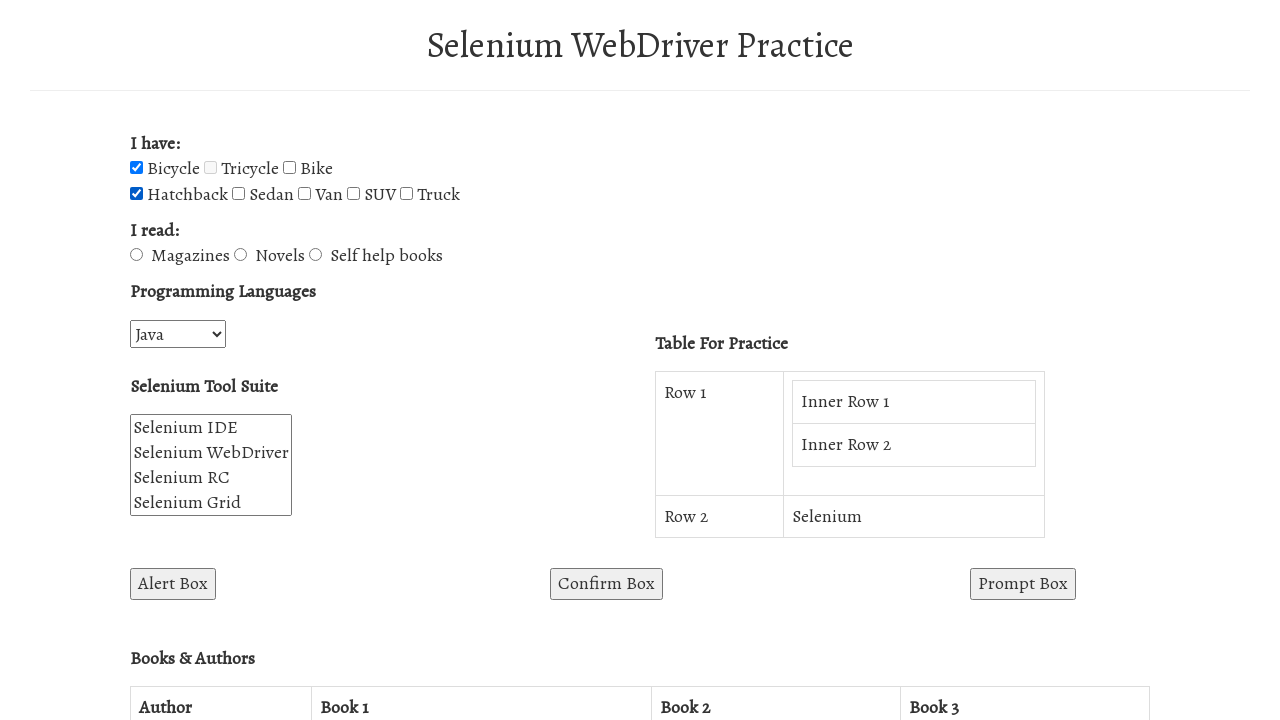